Tests dropdown functionality by navigating to dropdown page and selecting different options from the dropdown menu

Starting URL: https://the-internet.herokuapp.com/

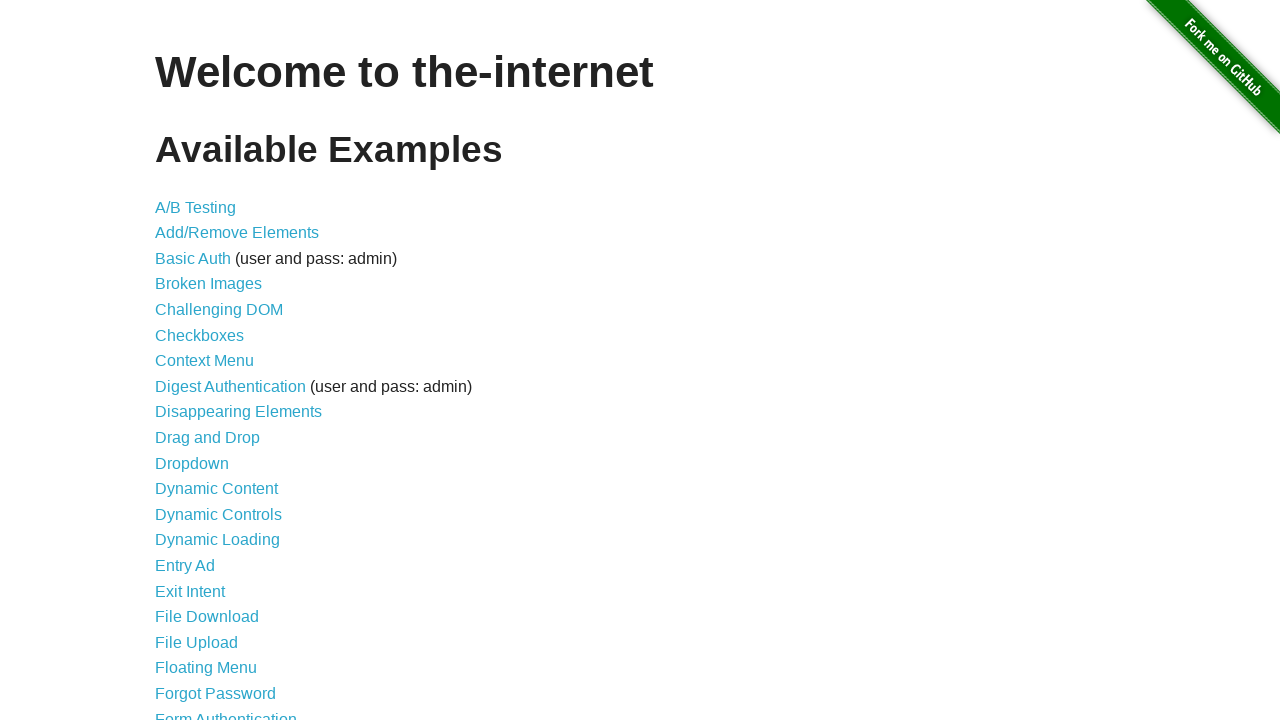

Clicked on Dropdown link at (192, 463) on internal:role=link >> internal:has-text="Dropdown"i
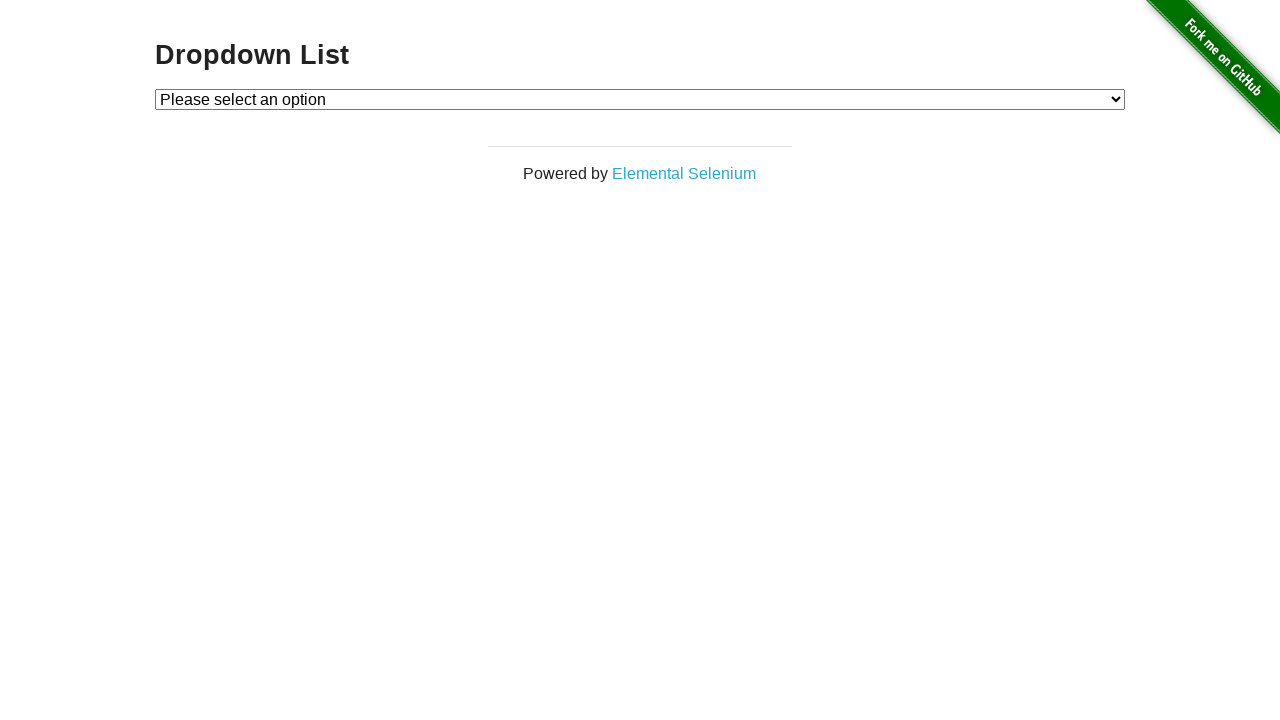

Verified heading loaded on dropdown page
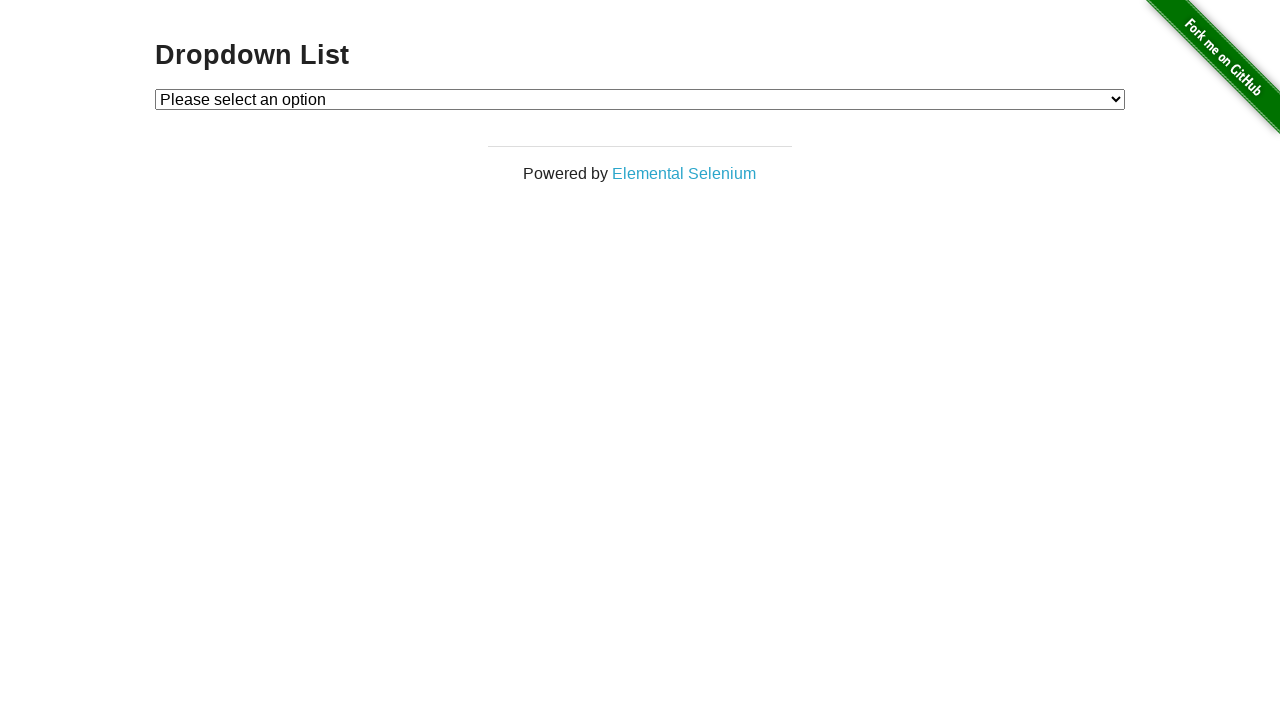

Selected Option 2 from dropdown menu on #dropdown
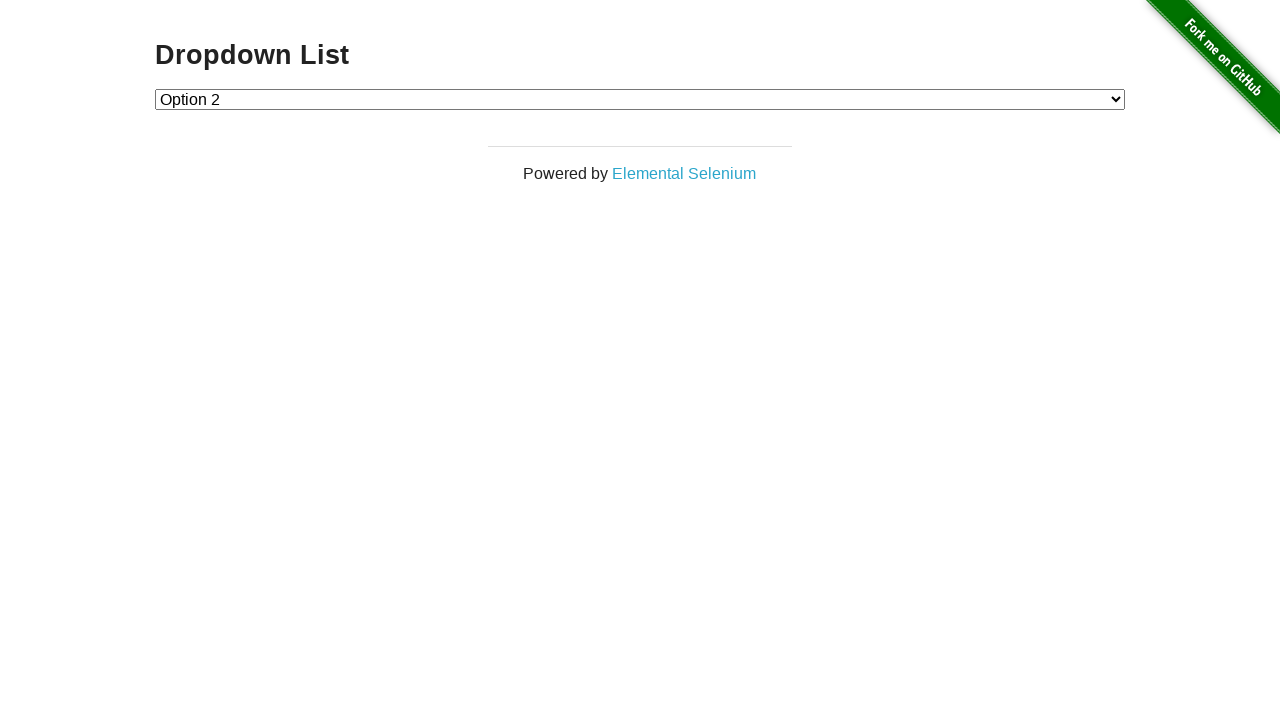

Selected Option 1 from dropdown menu using value on #dropdown
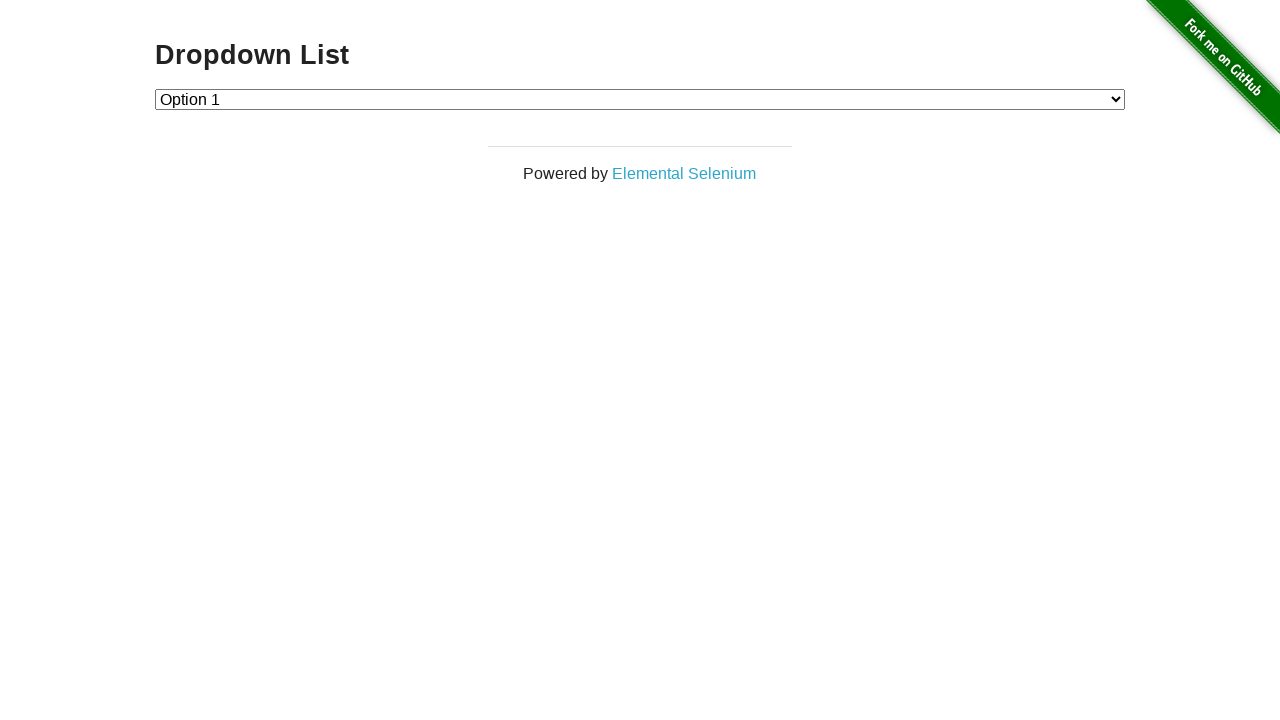

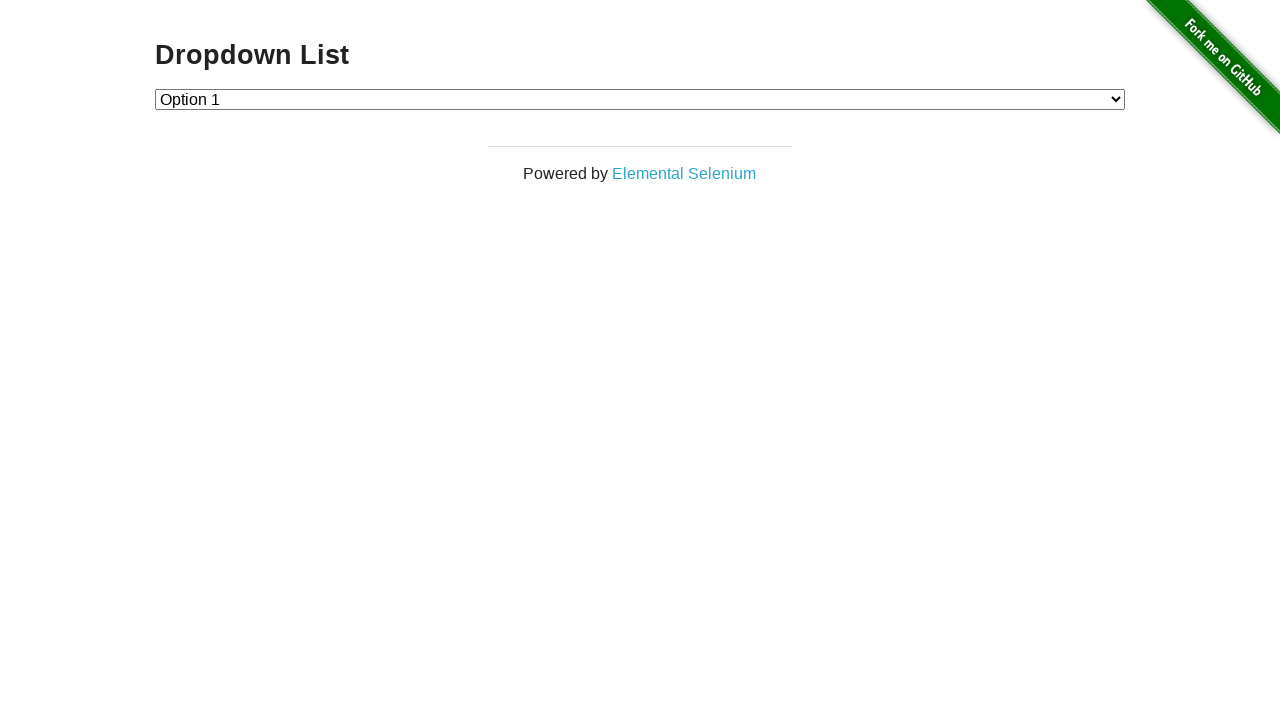